Tests window handling by opening Google signup page, clicking Help link to open a new window, switching between windows, and filling the first name field

Starting URL: https://accounts.google.com/signup

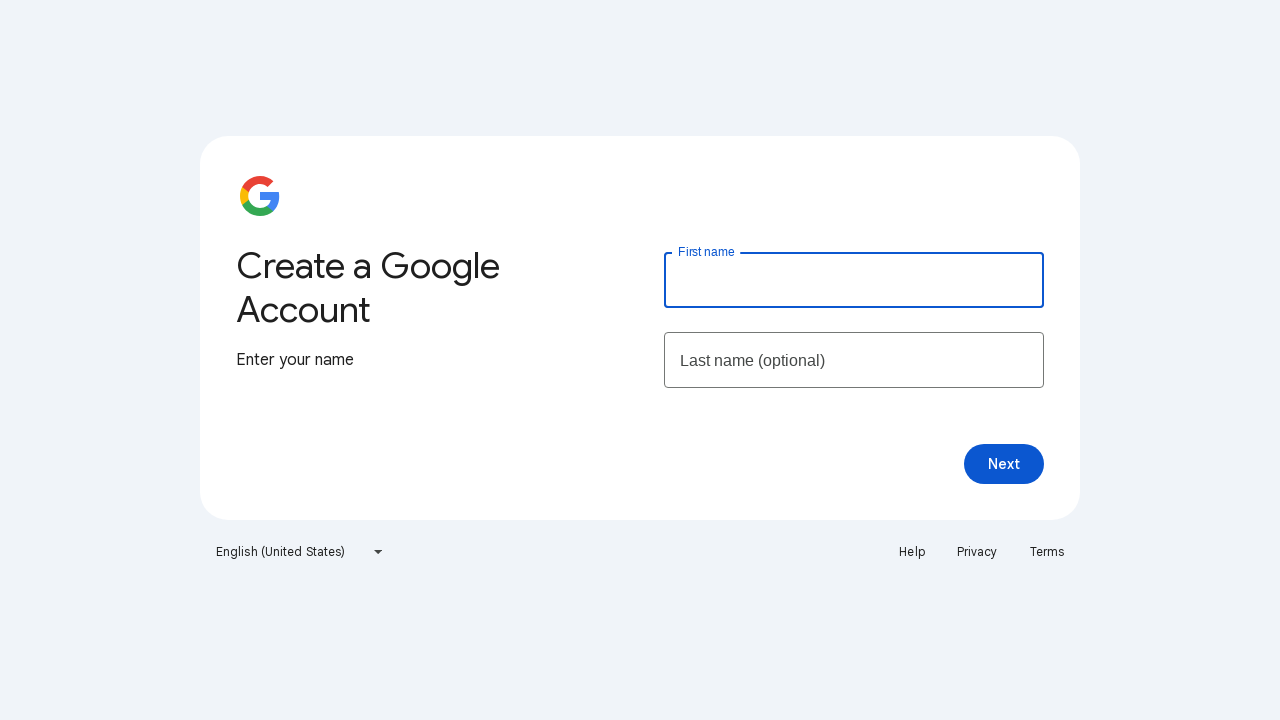

Clicked Help link to open new window at (912, 552) on a:text('Help')
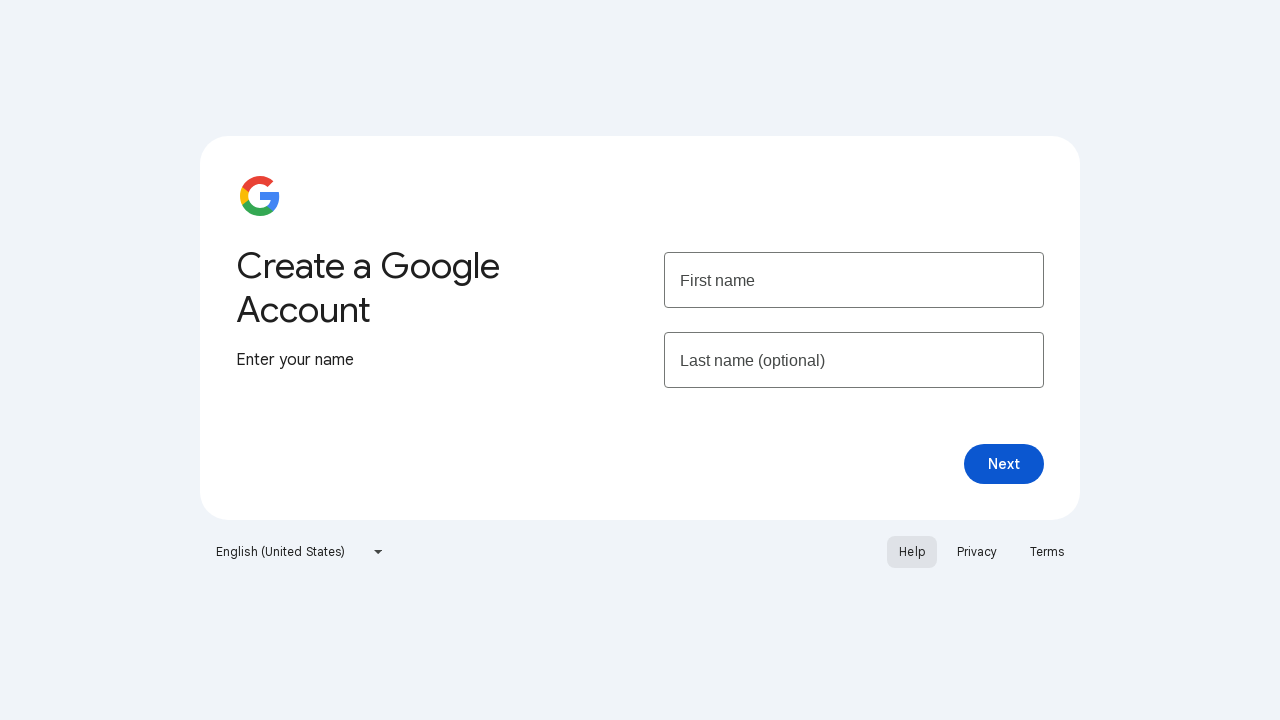

New page opened and captured
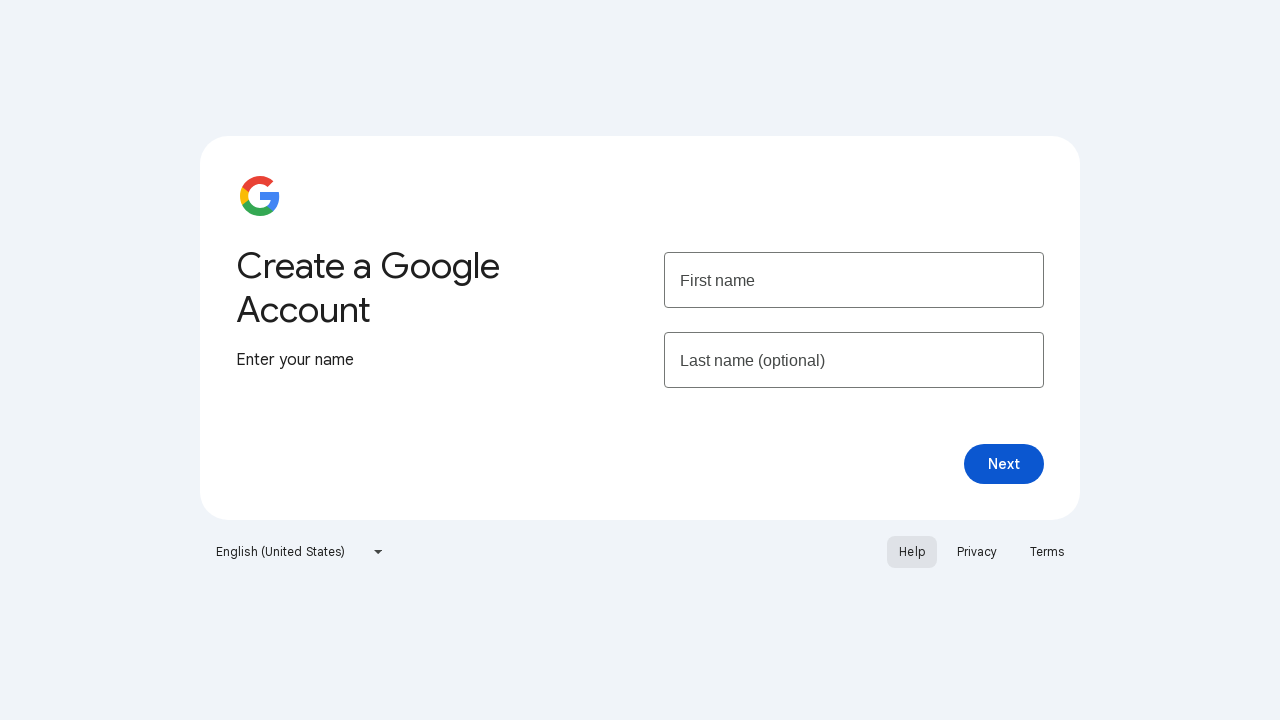

Retrieved Help page title: Google Account Help
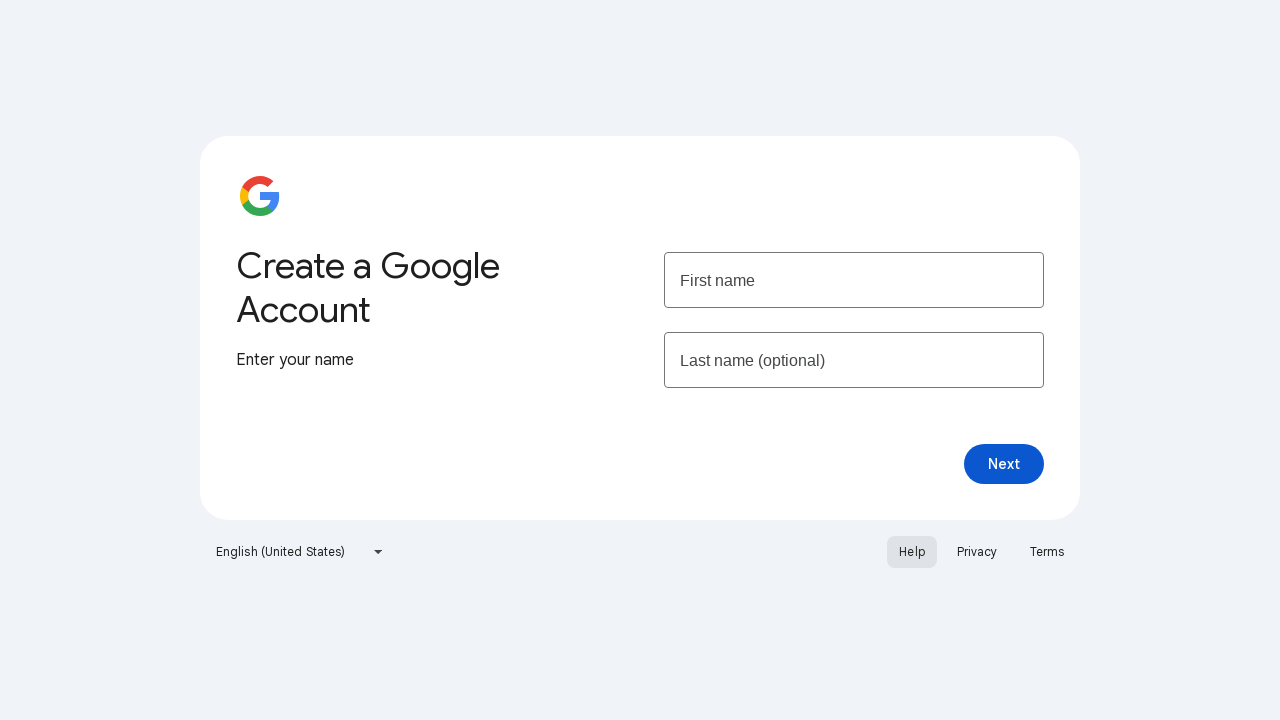

Filled first name field with 'seena' on #firstName
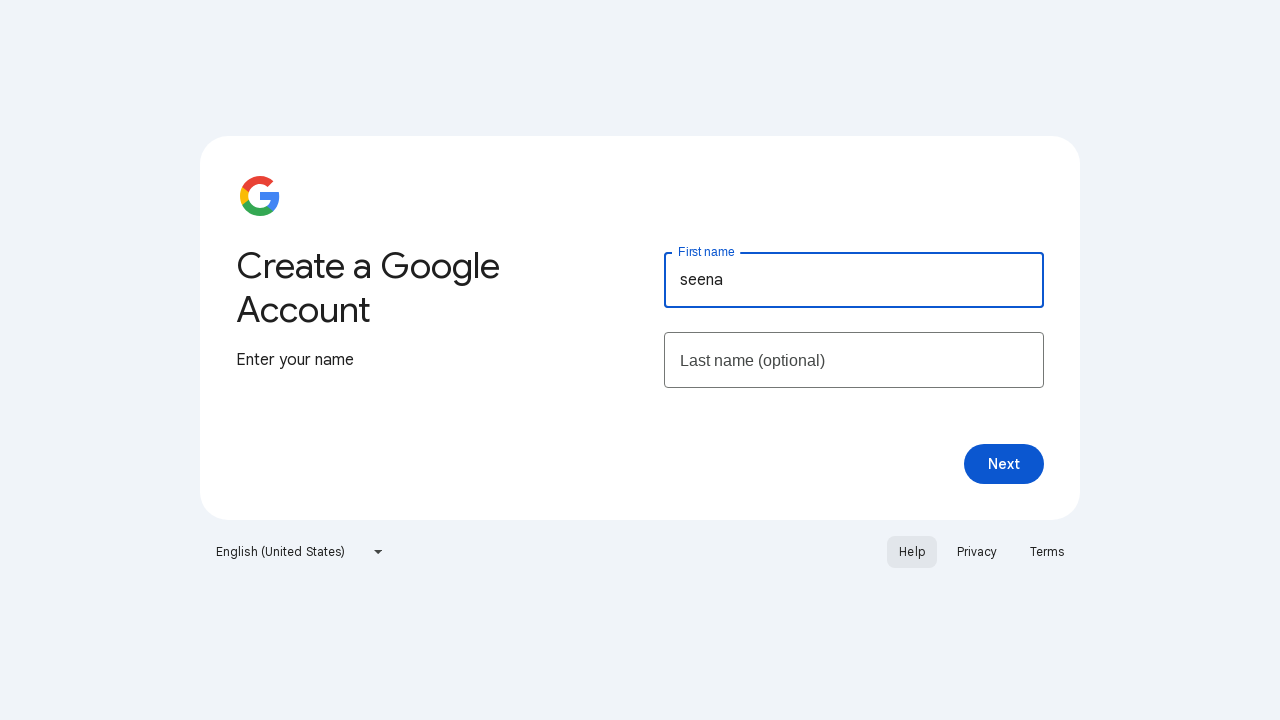

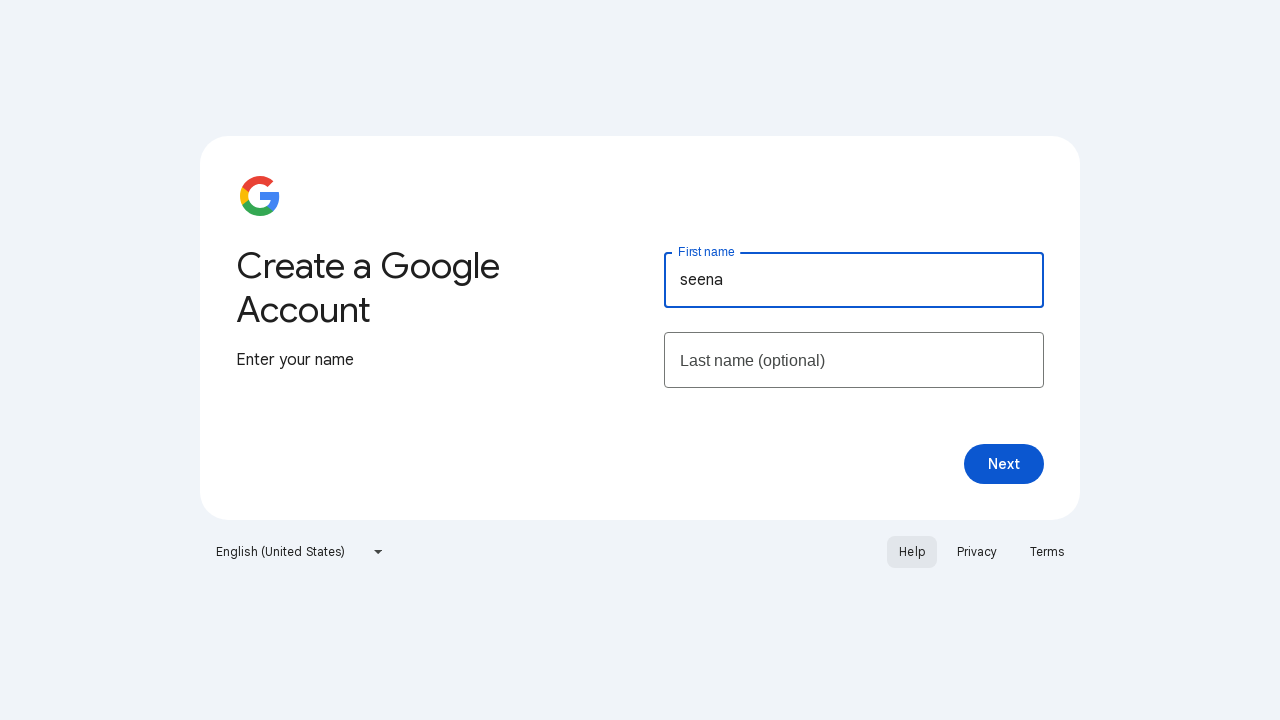